Tests hide/show functionality by verifying an element is visible, clicking a hide button, and verifying the element becomes hidden

Starting URL: https://rahulshettyacademy.com/AutomationPractice/

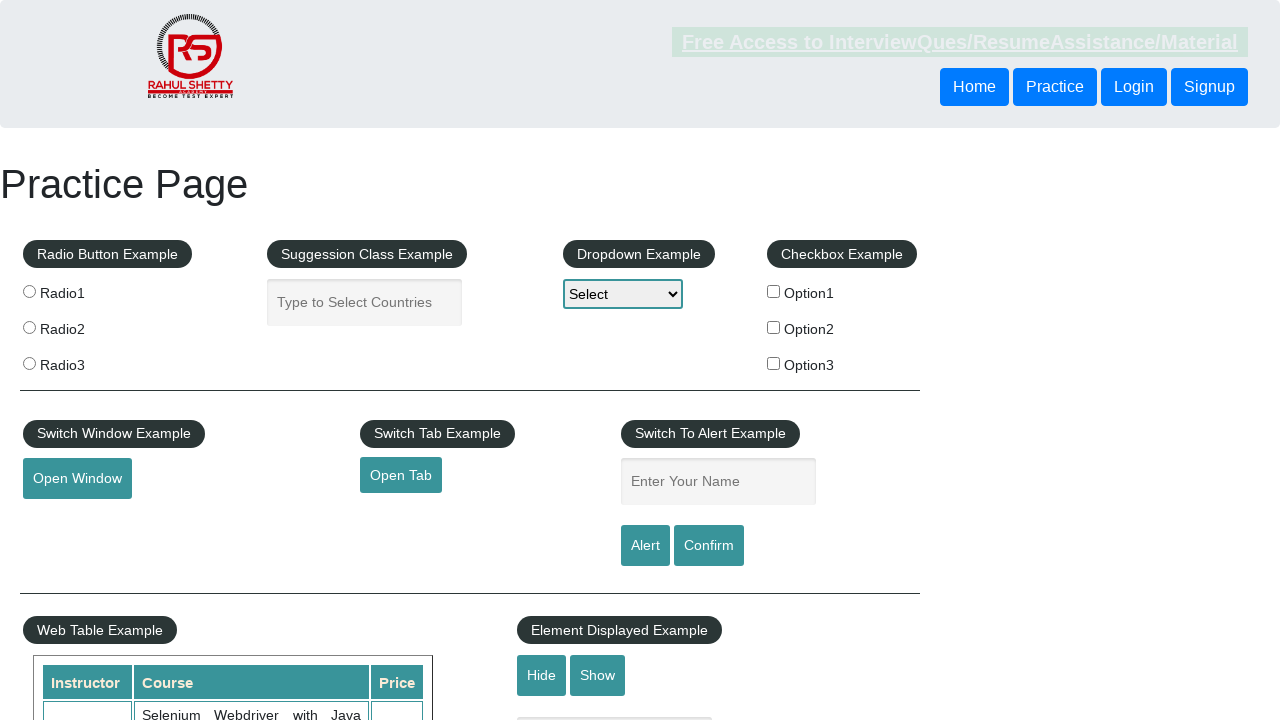

Verified that the textbox with placeholder 'Hide/Show Example' is visible
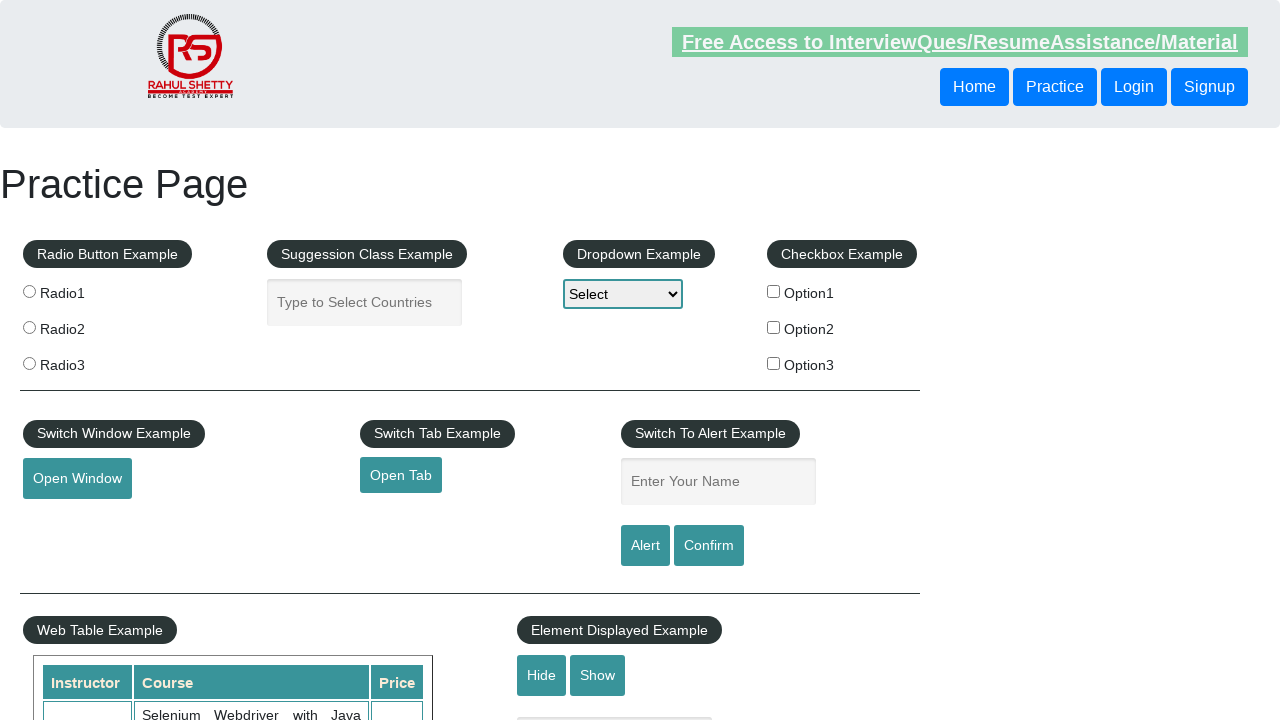

Clicked the hide button to hide the textbox at (542, 675) on #hide-textbox
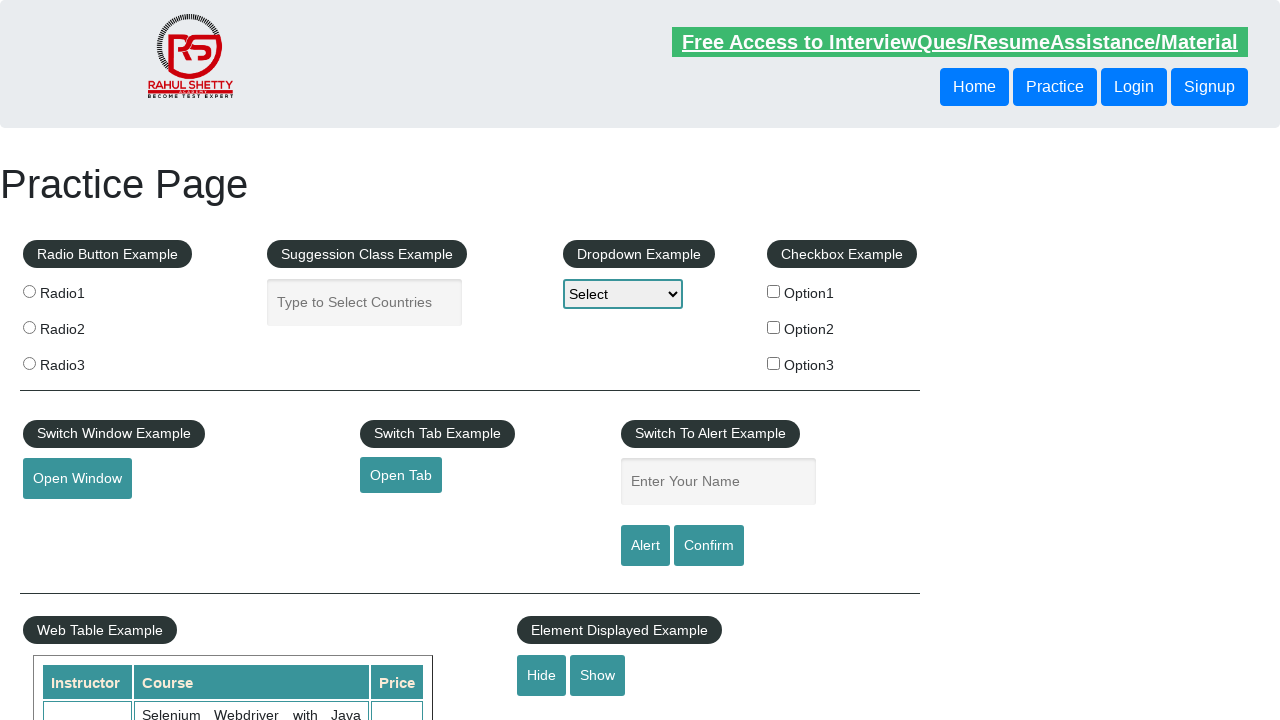

Verified that the textbox is now hidden after clicking hide button
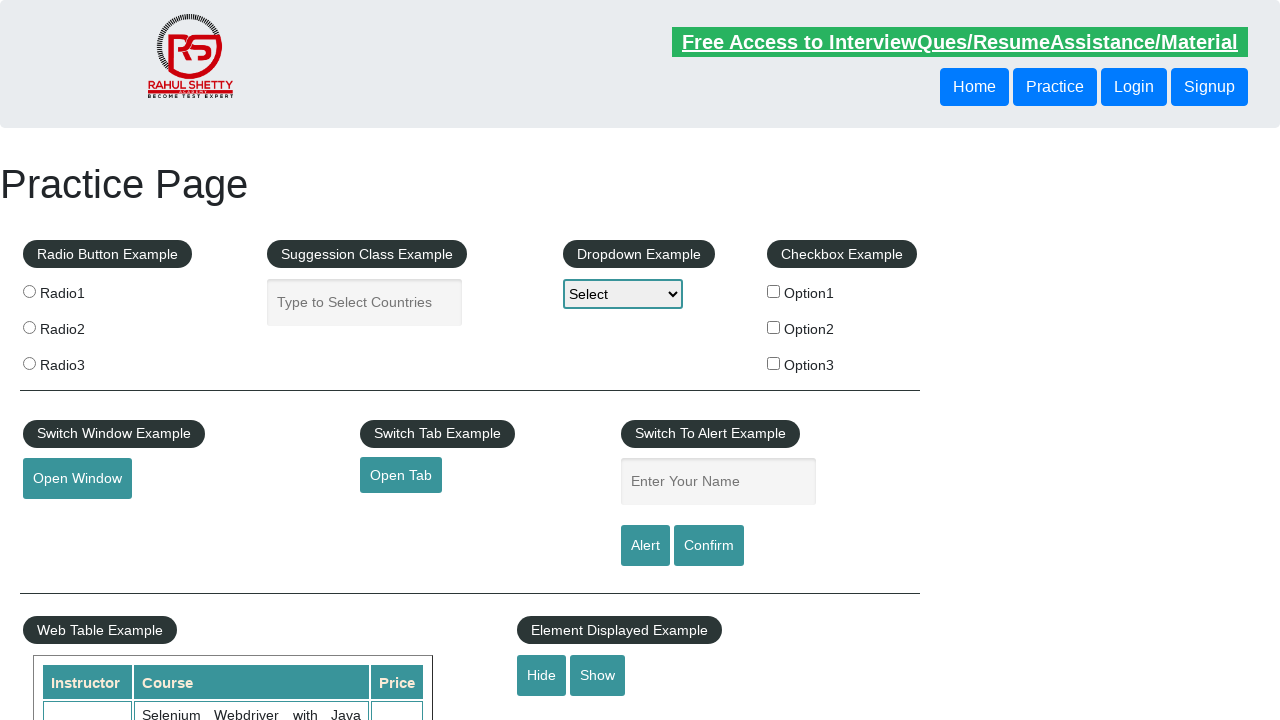

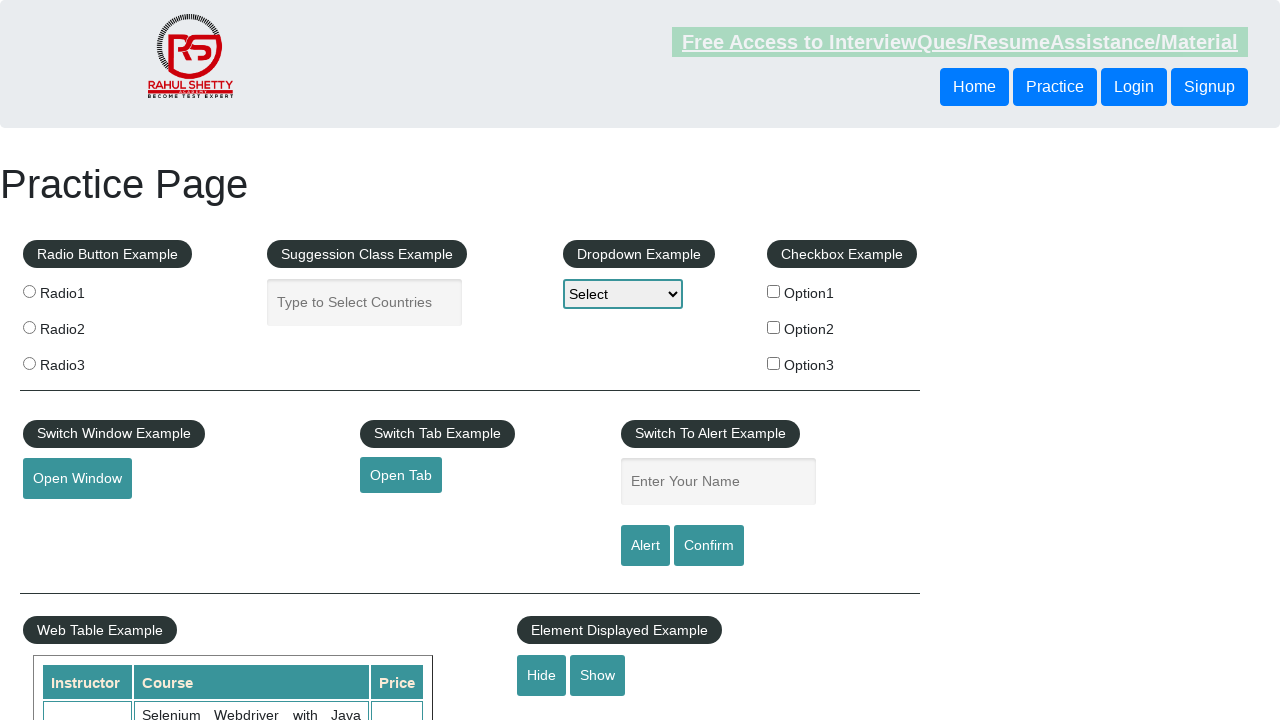